Tests modal popup handling by clicking a launcher button to open a modal, filling form fields within the modal, and submitting the form on a training demo website.

Starting URL: https://training-support.net/webelements/popups

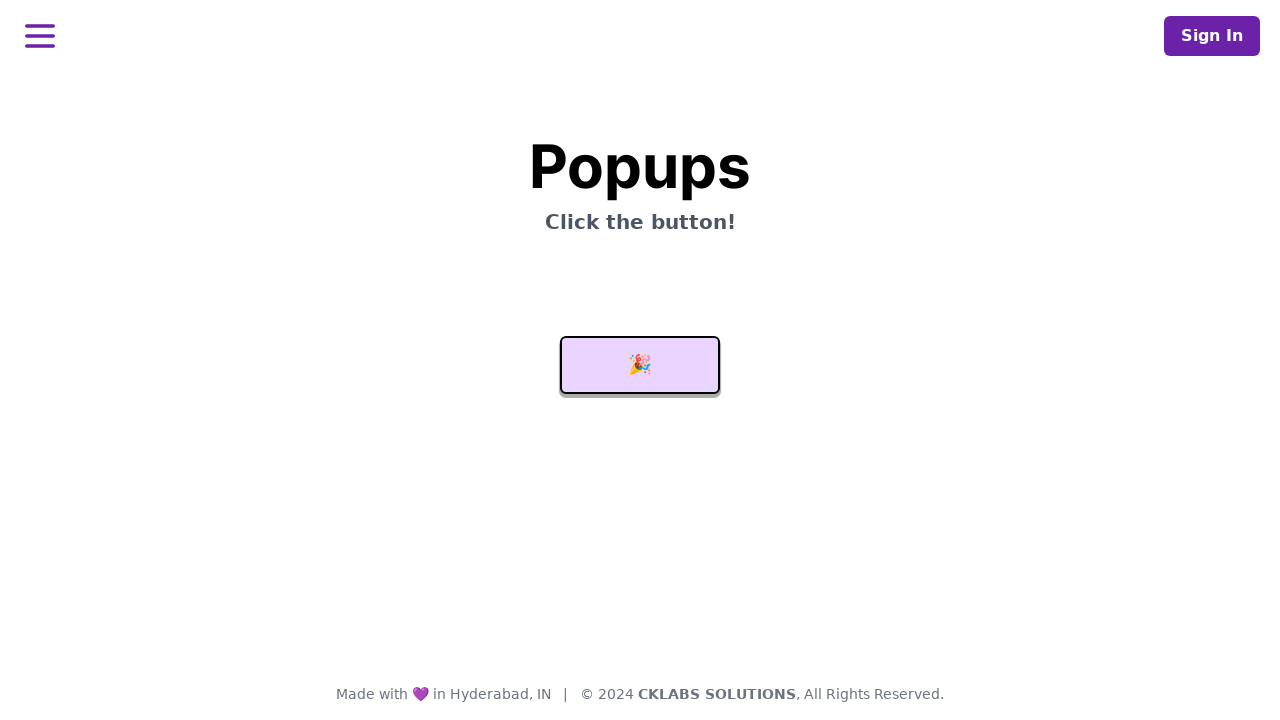

Clicked launcher button to open modal popup at (640, 365) on #launcher
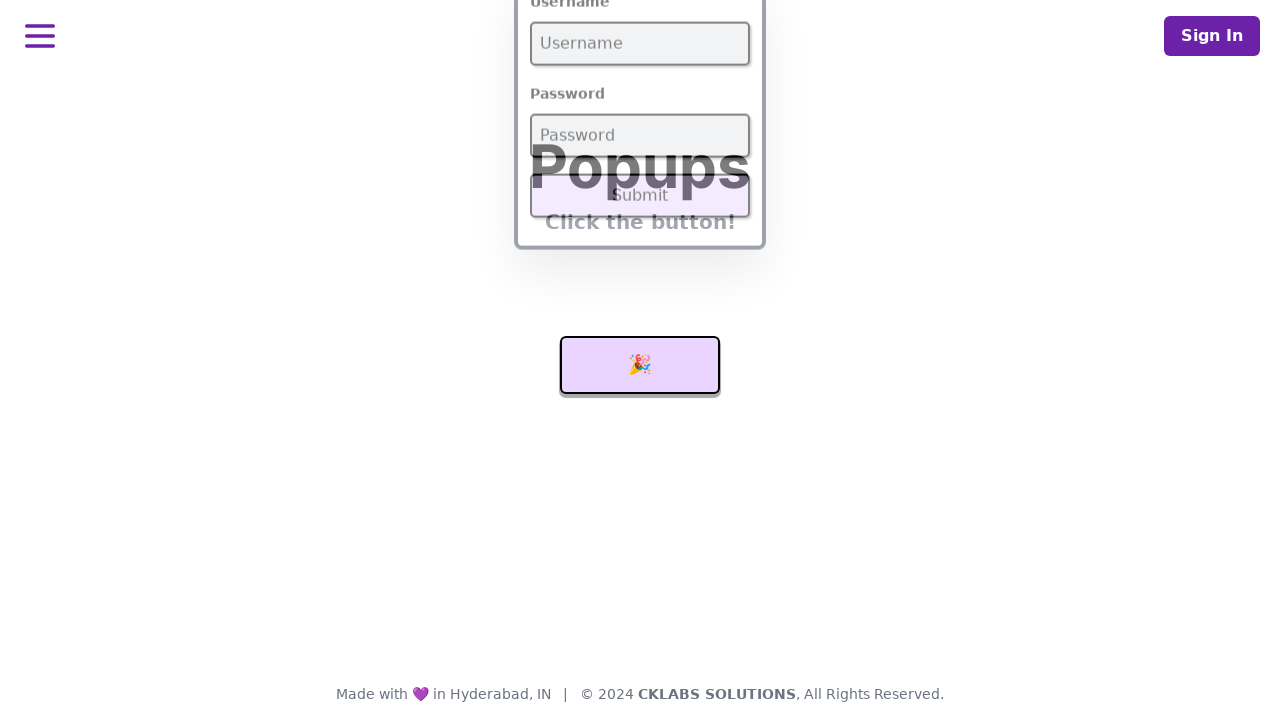

Modal popup appeared with username field visible
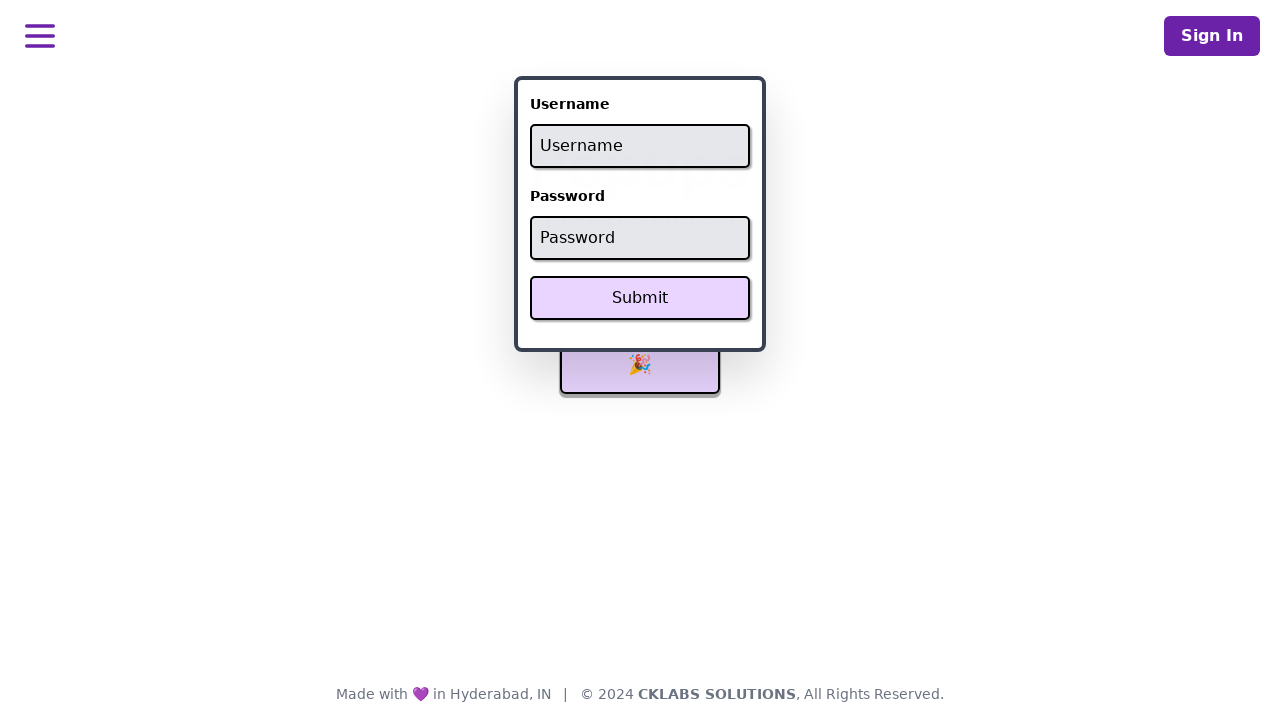

Filled username field with 'admin' on #username
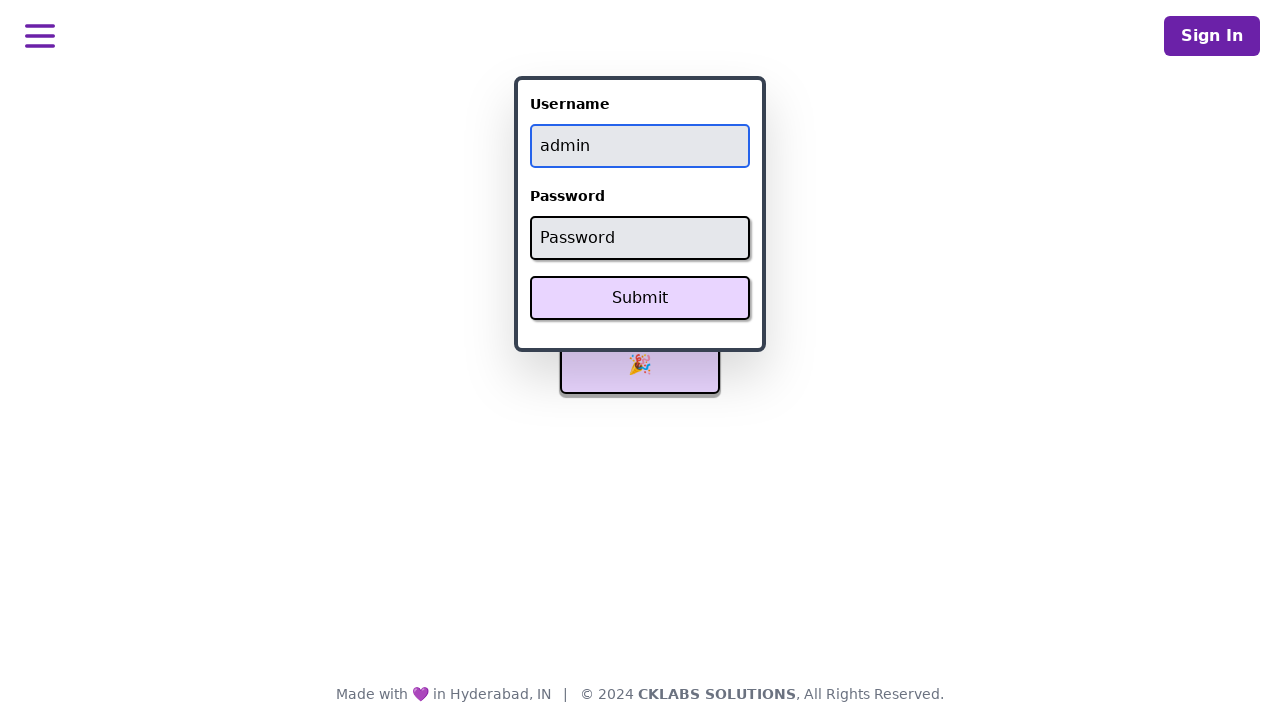

Filled password field with 'password' on #password
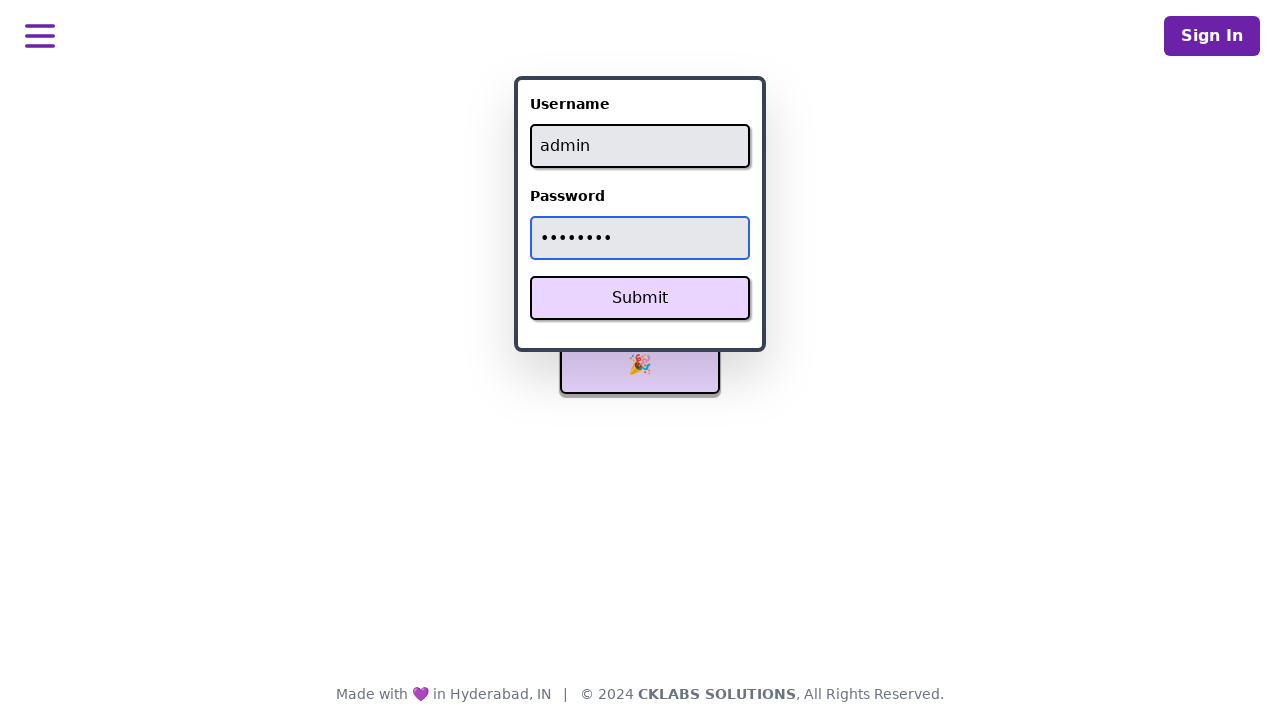

Clicked Submit button in modal at (640, 298) on xpath=//button[text()='Submit']
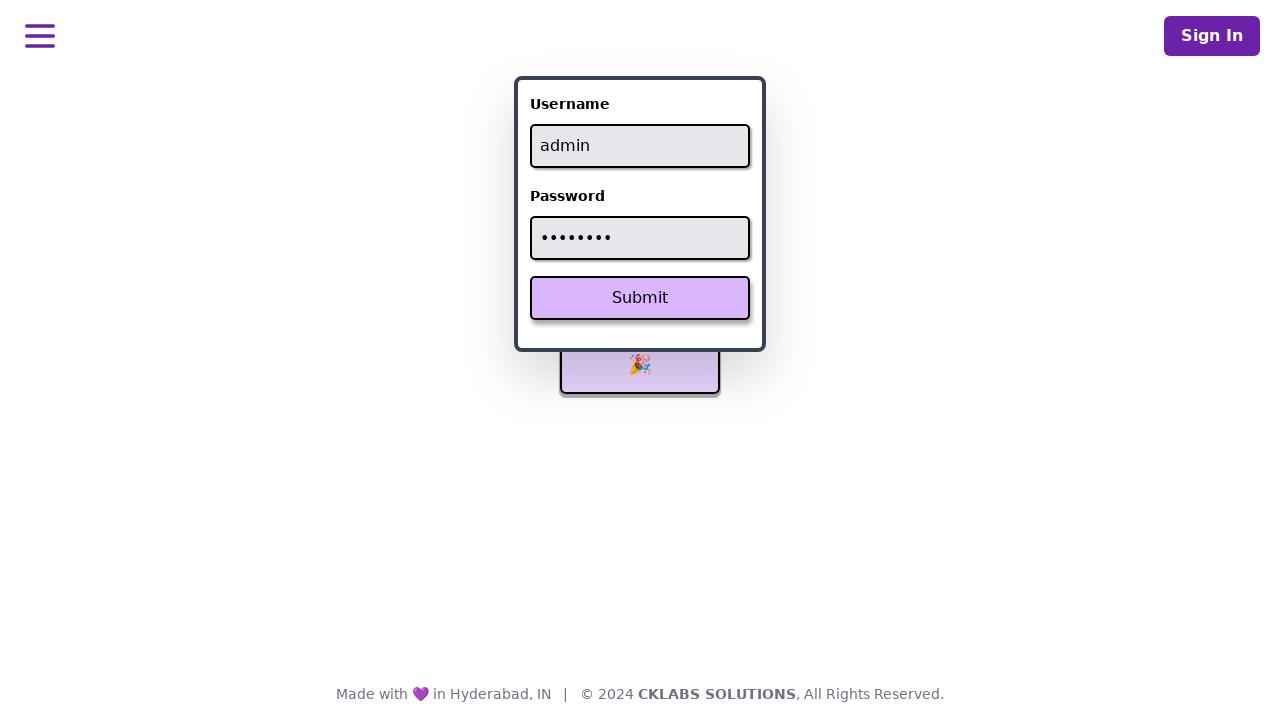

Success message appeared on page
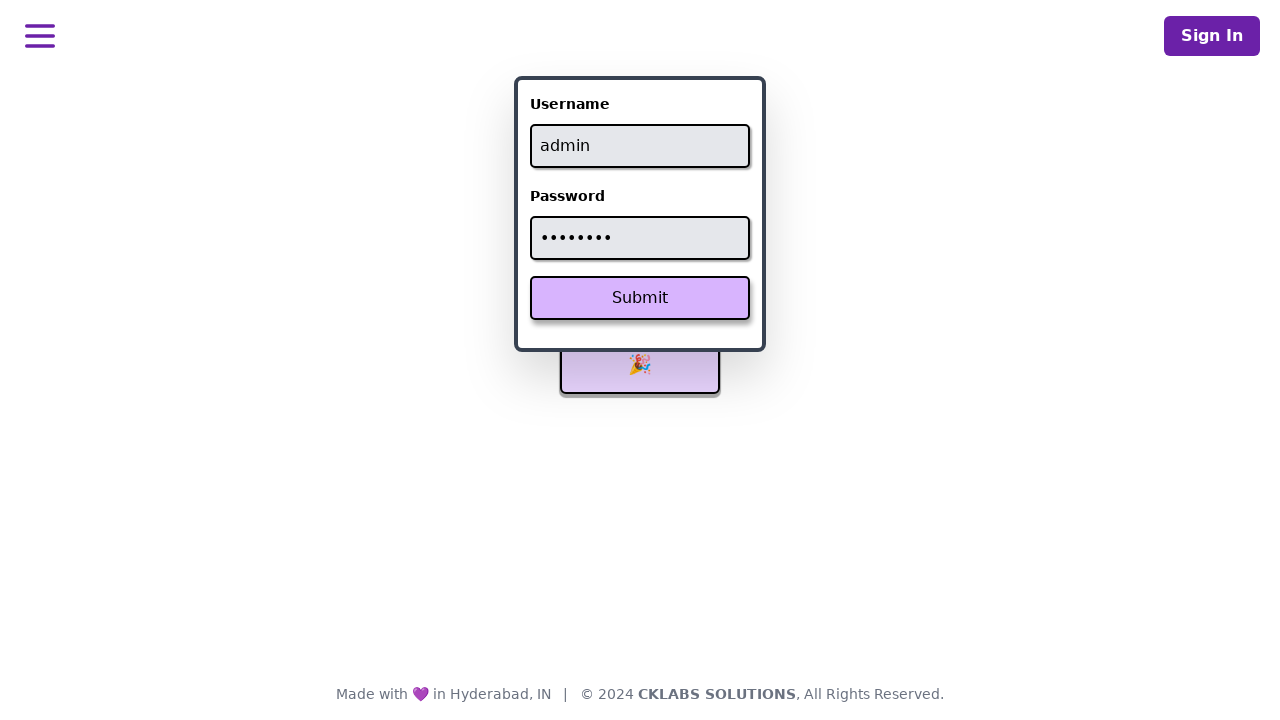

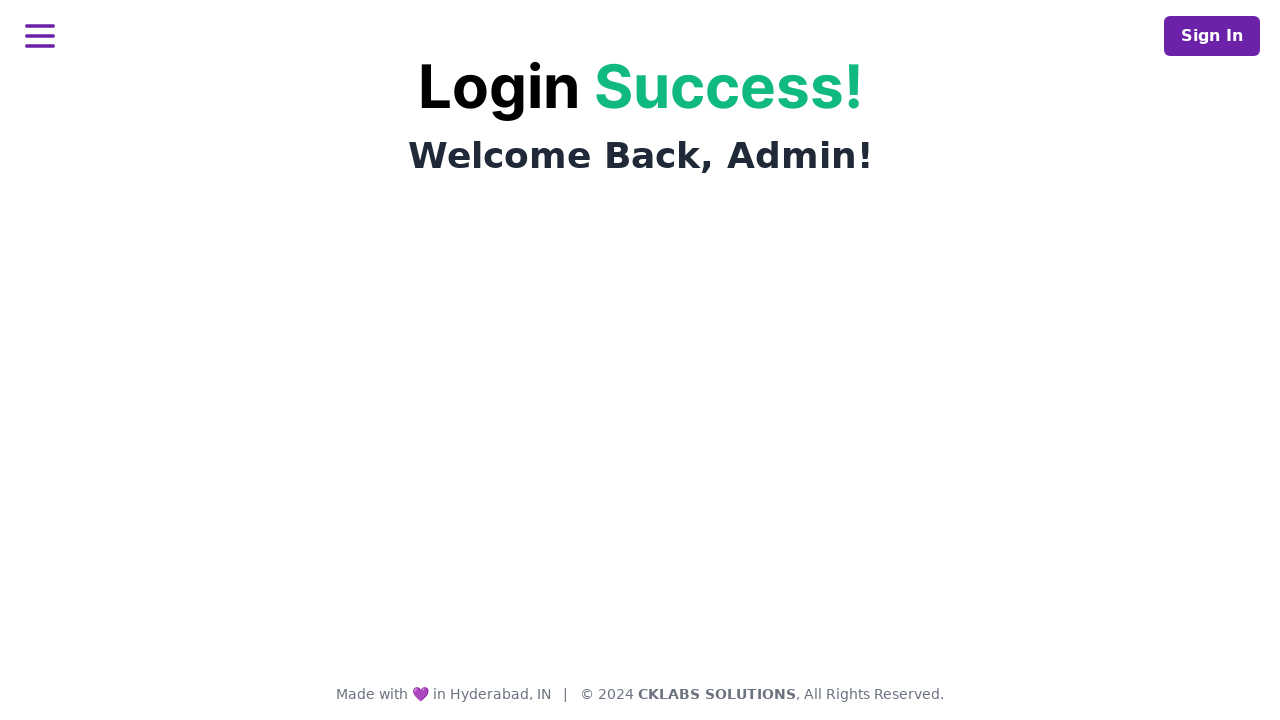